Navigates to the Playwright documentation site, clicks the "Get started" link, and verifies the Installation heading is visible

Starting URL: https://playwright.dev/

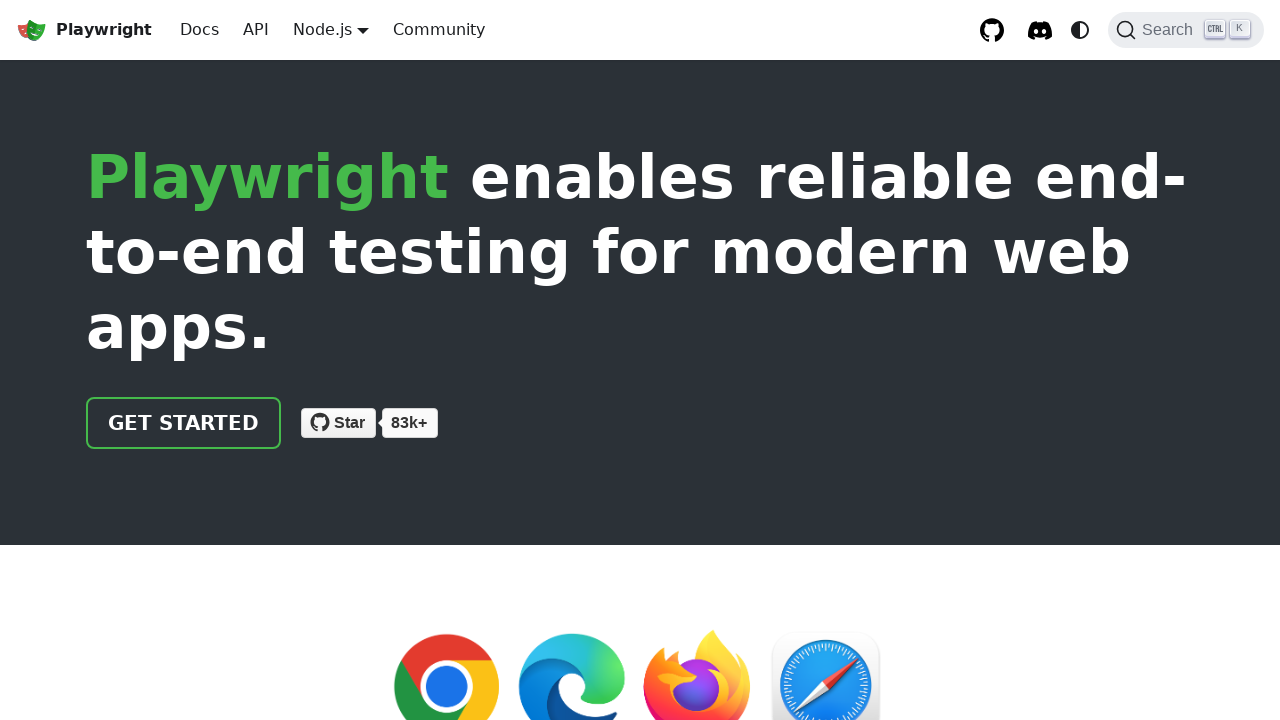

Clicked the 'Get started' link at (184, 423) on internal:role=link[name="Get started"i]
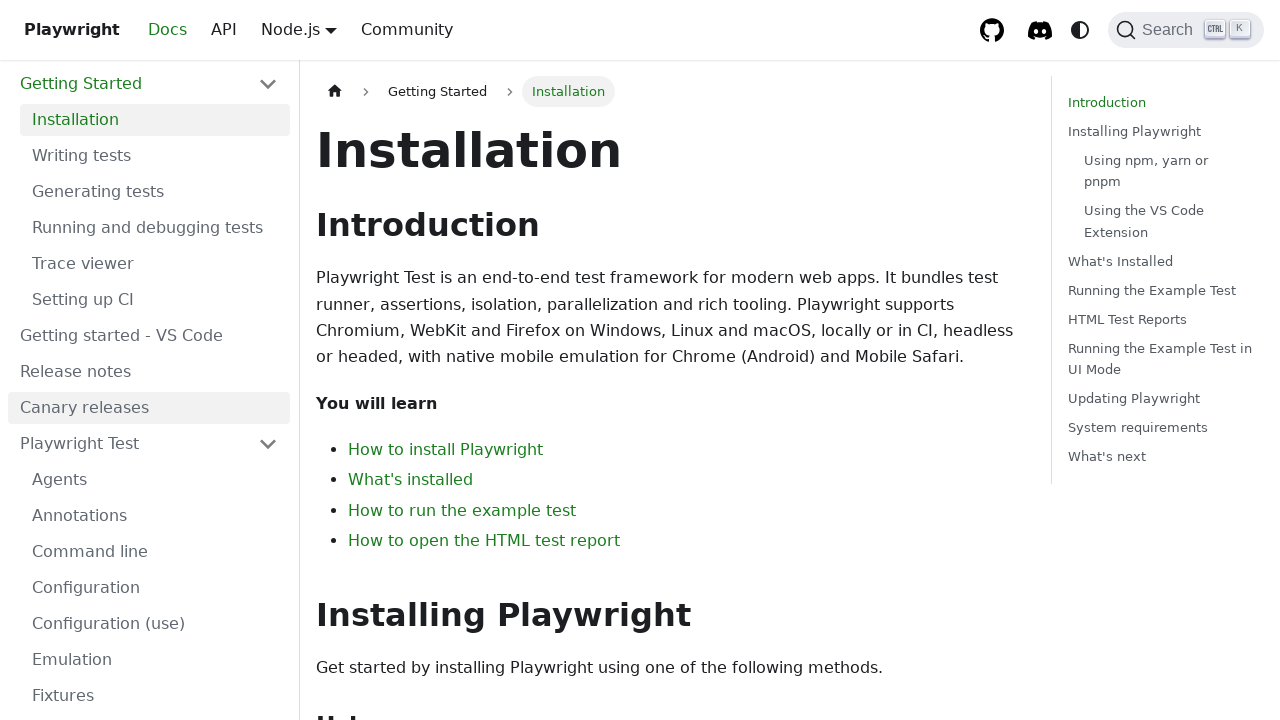

Verified that the Installation heading is visible
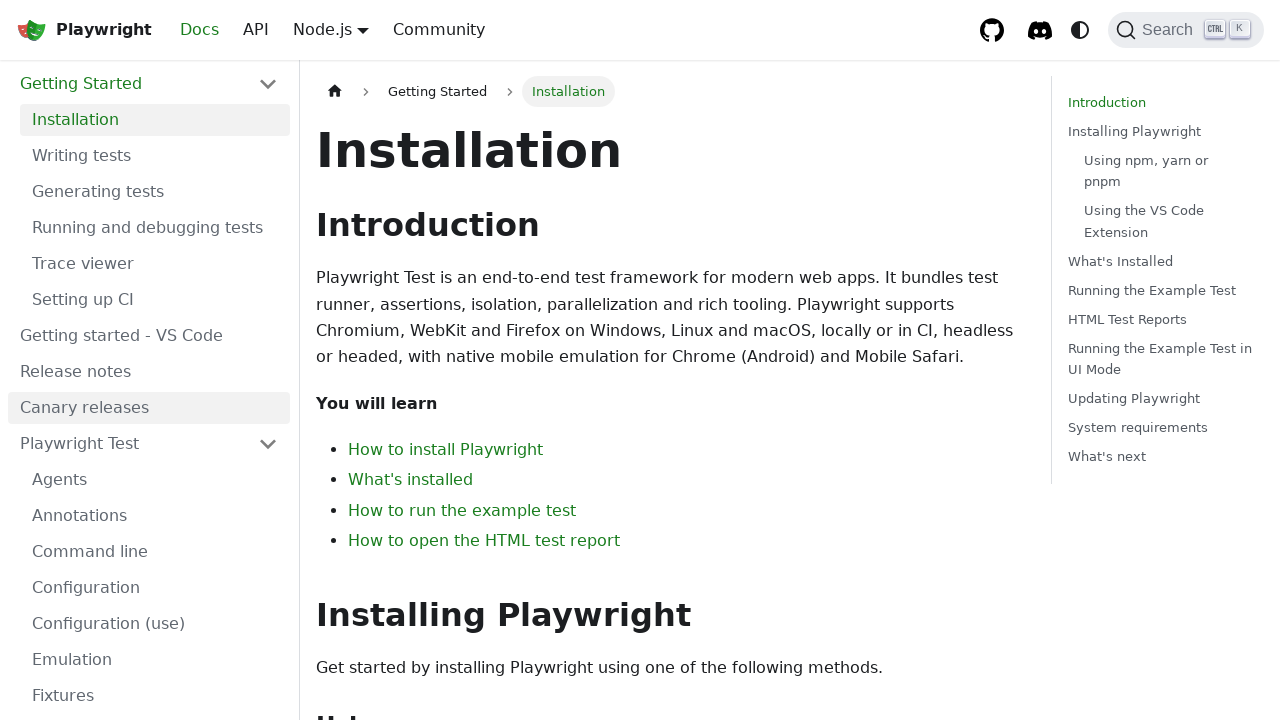

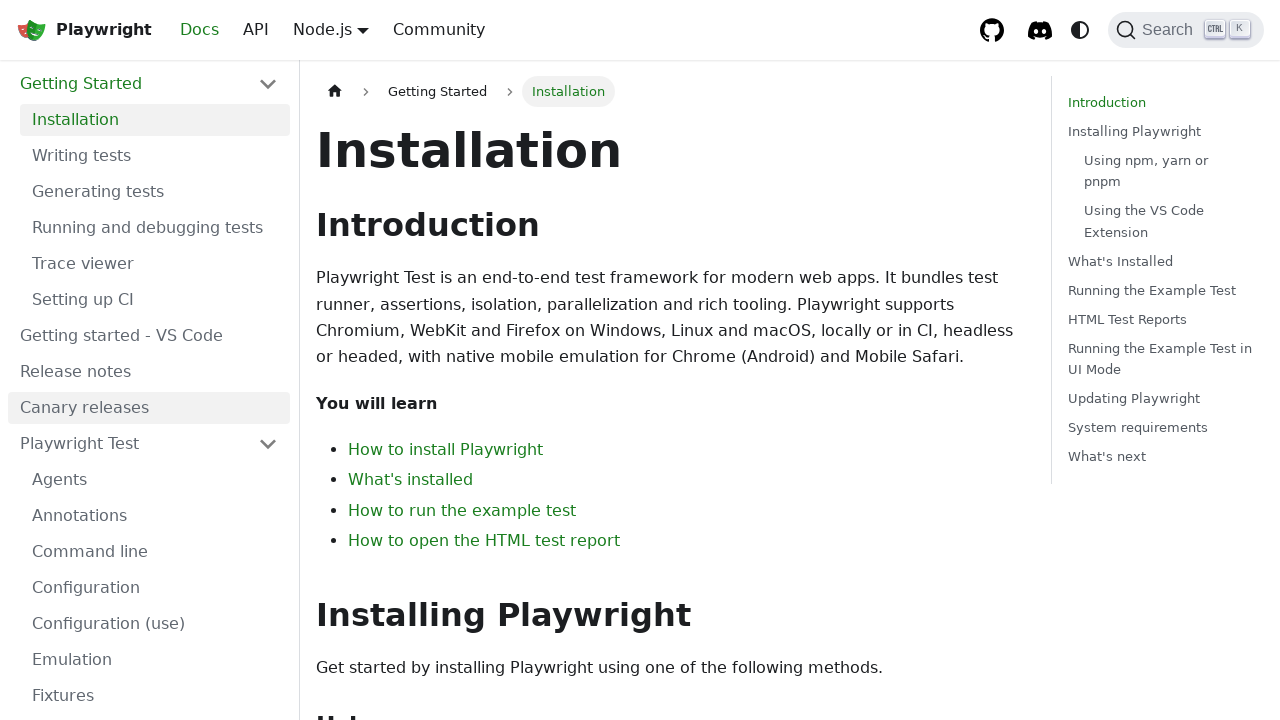